Navigates to the Text Box page by clicking on Elements heading and then selecting Text Box from the list

Starting URL: https://demoqa.com/

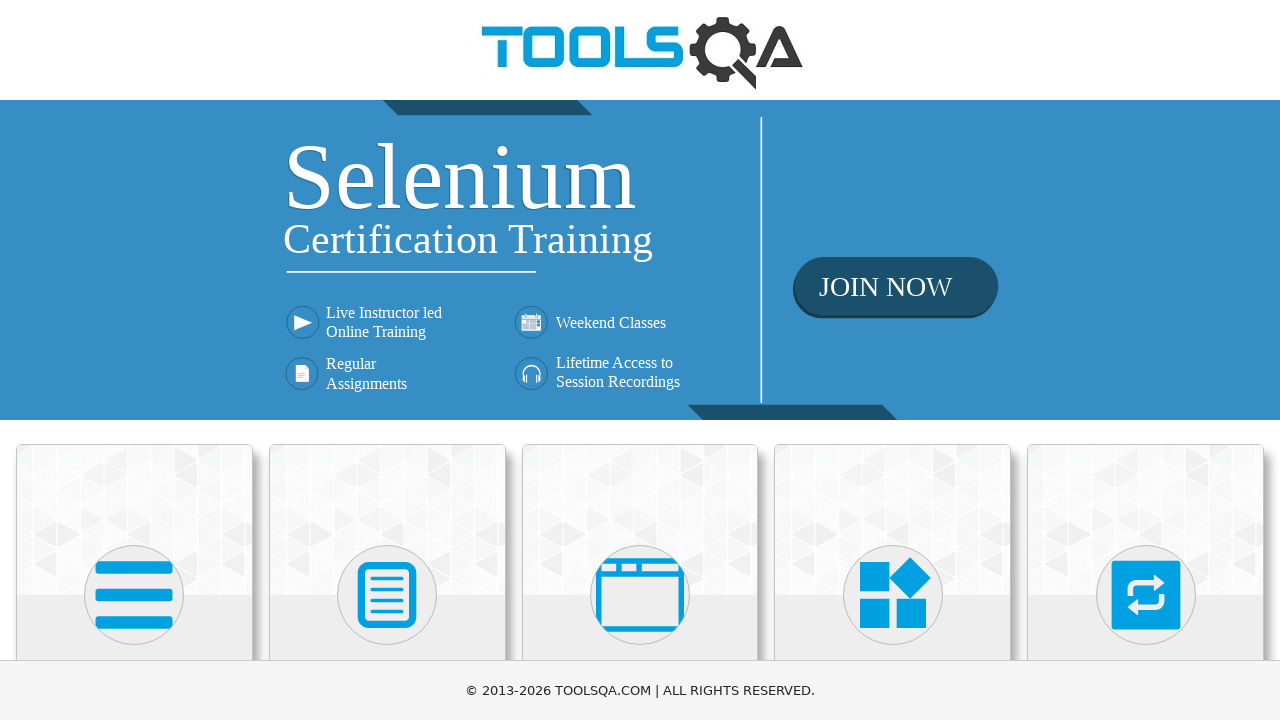

Clicked on Elements heading at (134, 360) on internal:role=heading[name="Elements"i]
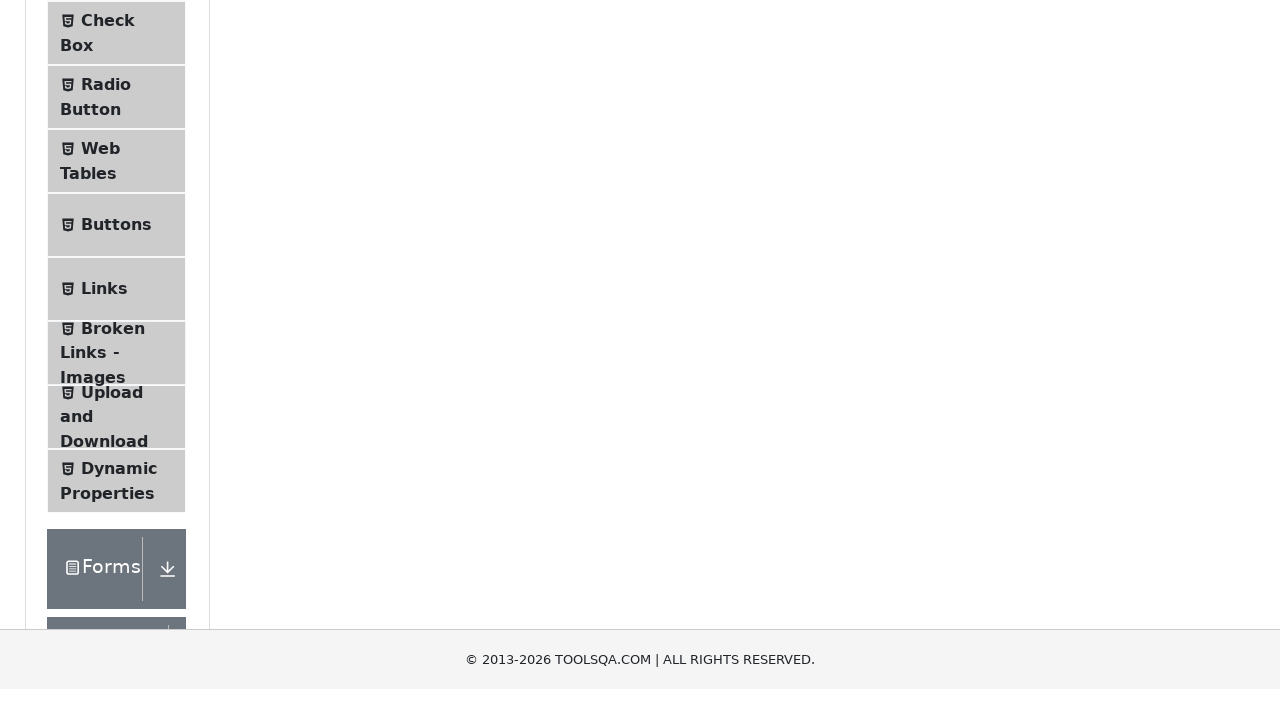

Clicked on Text Box from the list at (119, 261) on li >> internal:text="Text Box"i
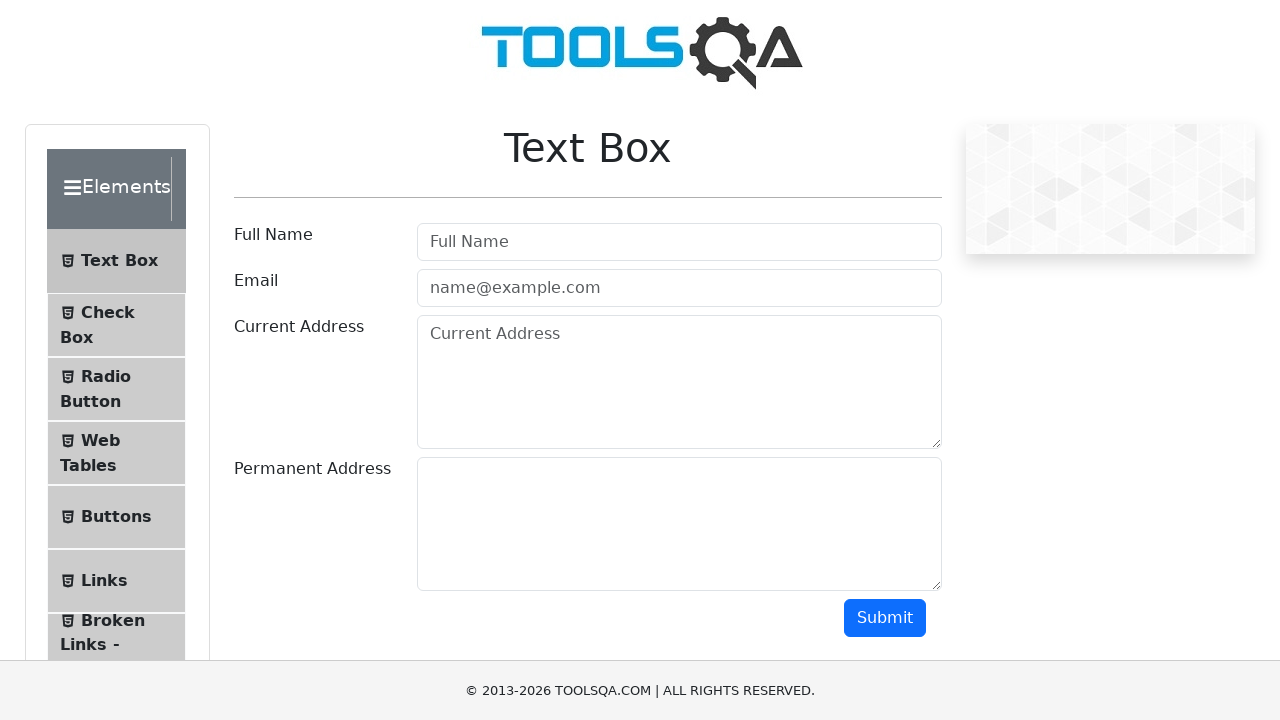

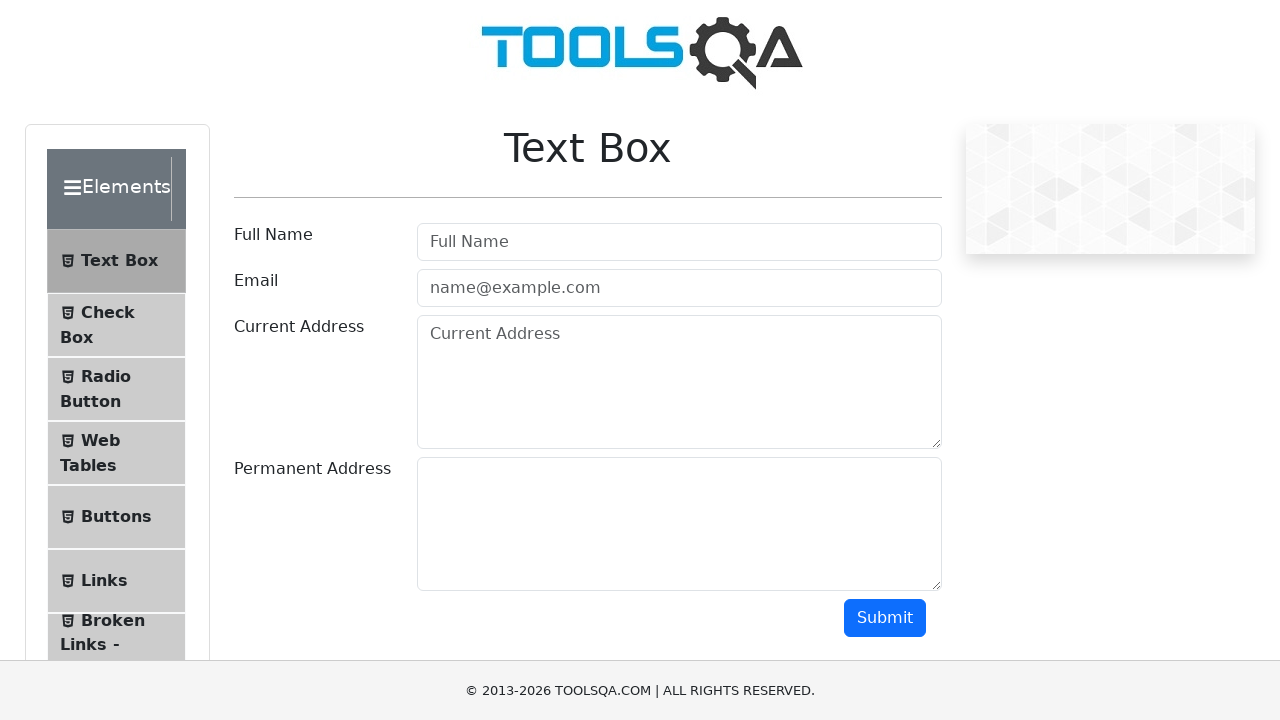